Tests scrolling the page up by 400 pixels after first scrolling down

Starting URL: https://www.selenium.dev/documentation/

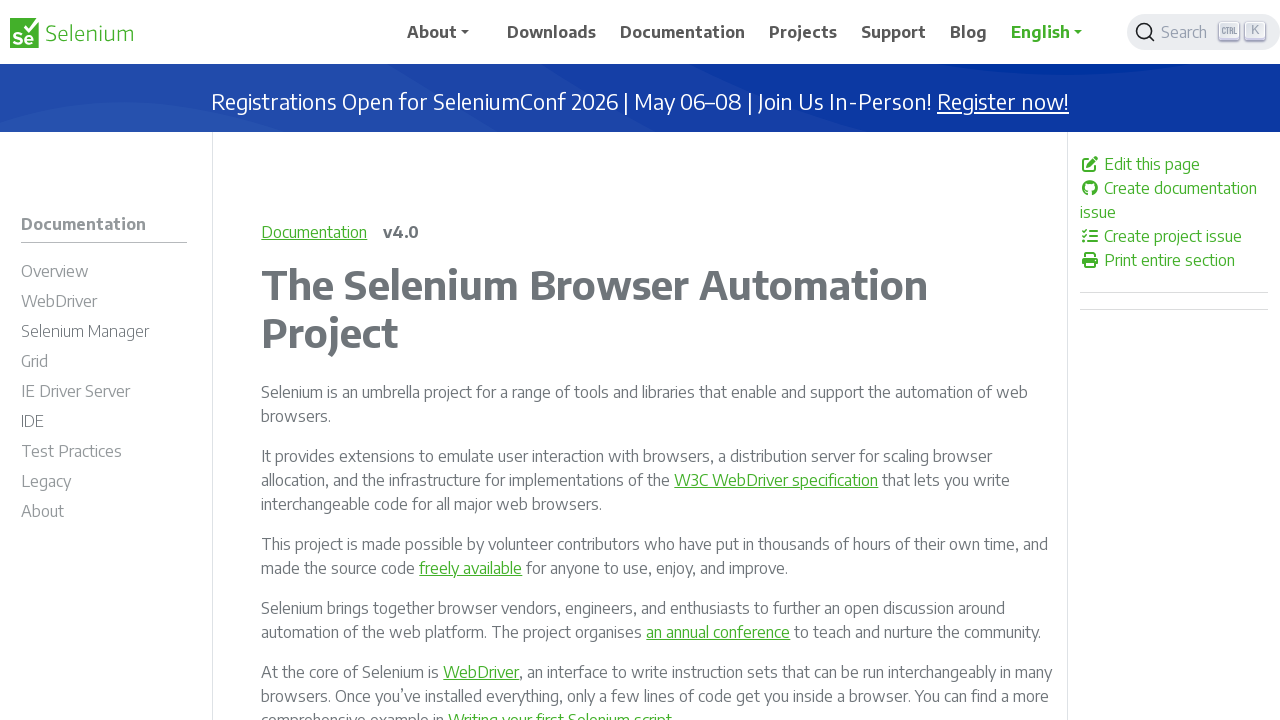

Page loaded - domcontentloaded state reached
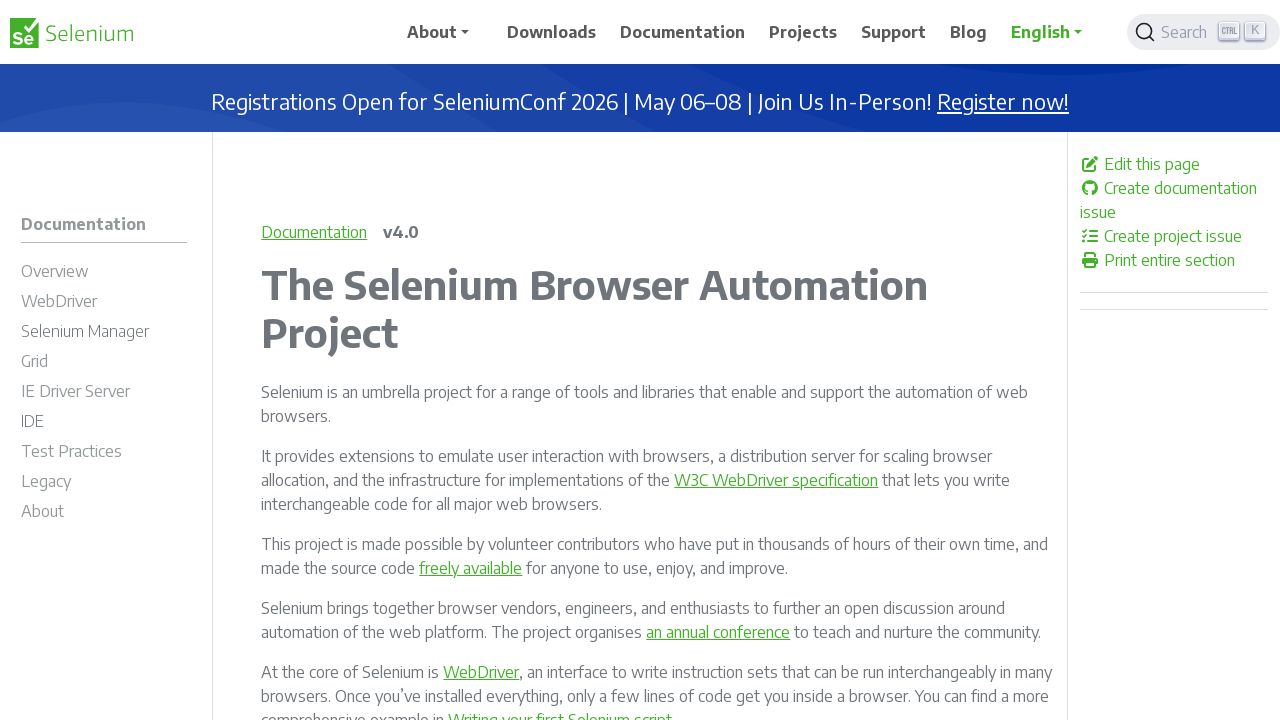

Scrolled down 600 pixels
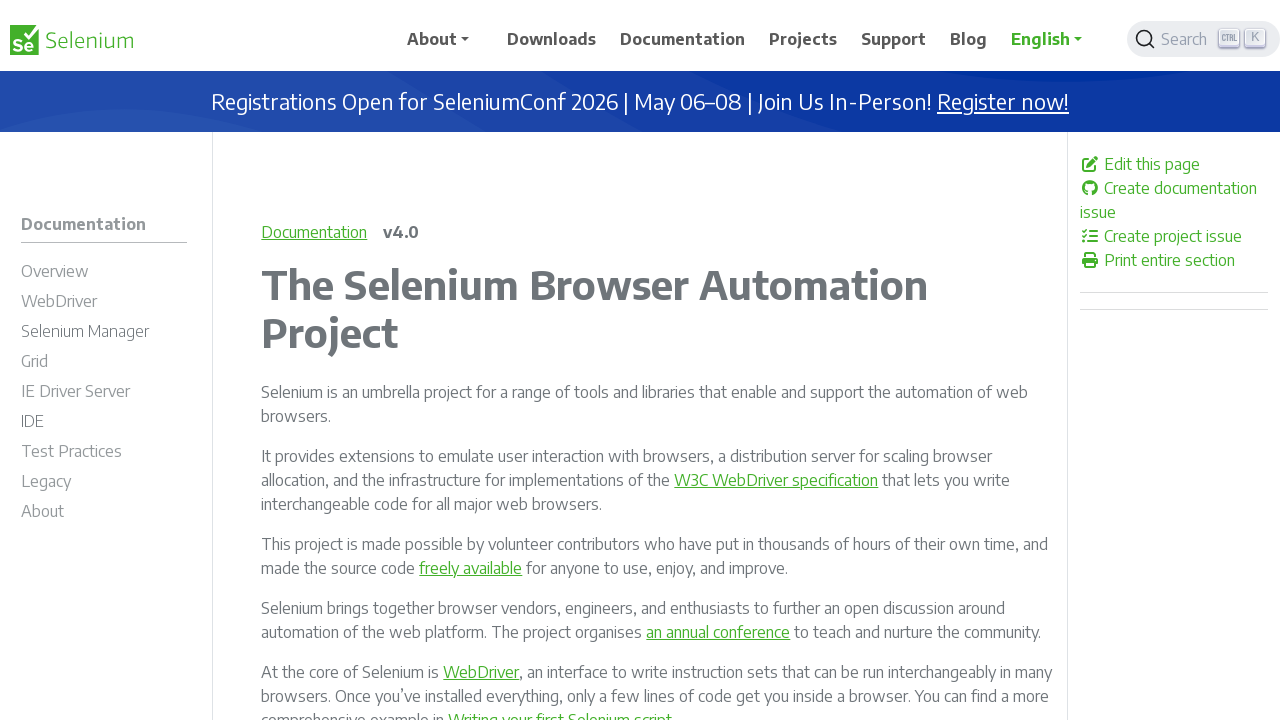

Scrolled up 400 pixels
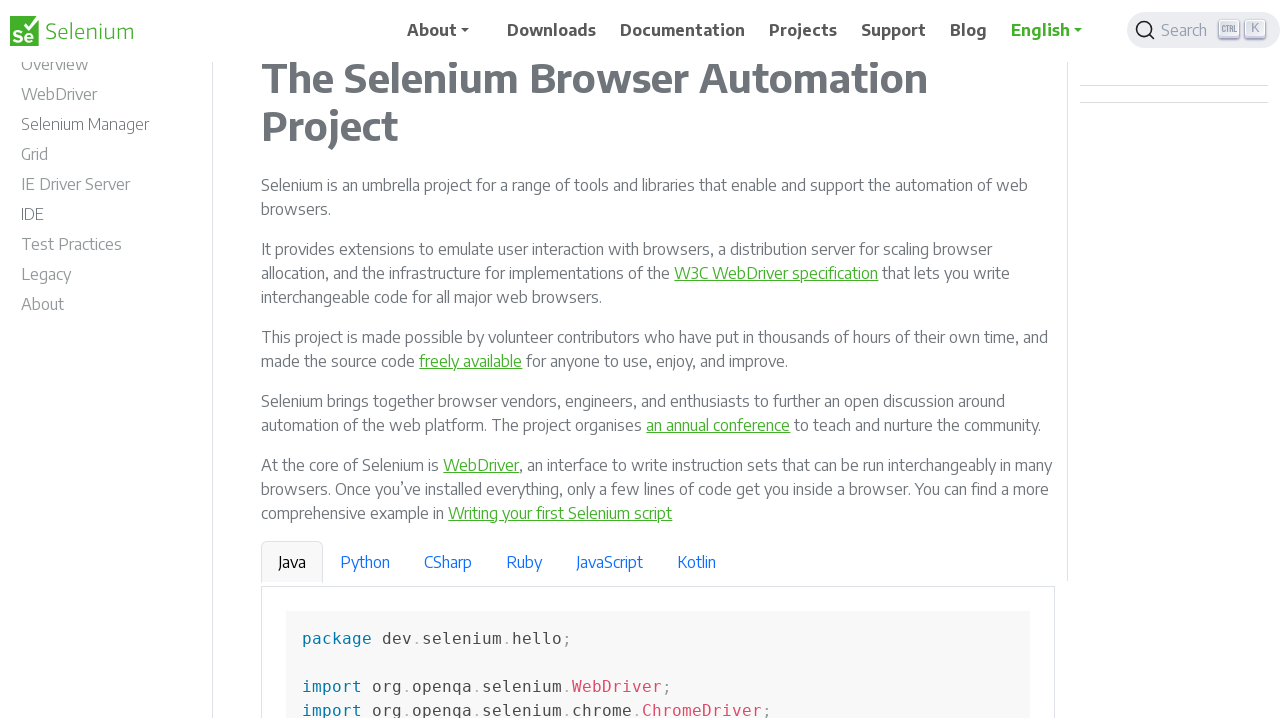

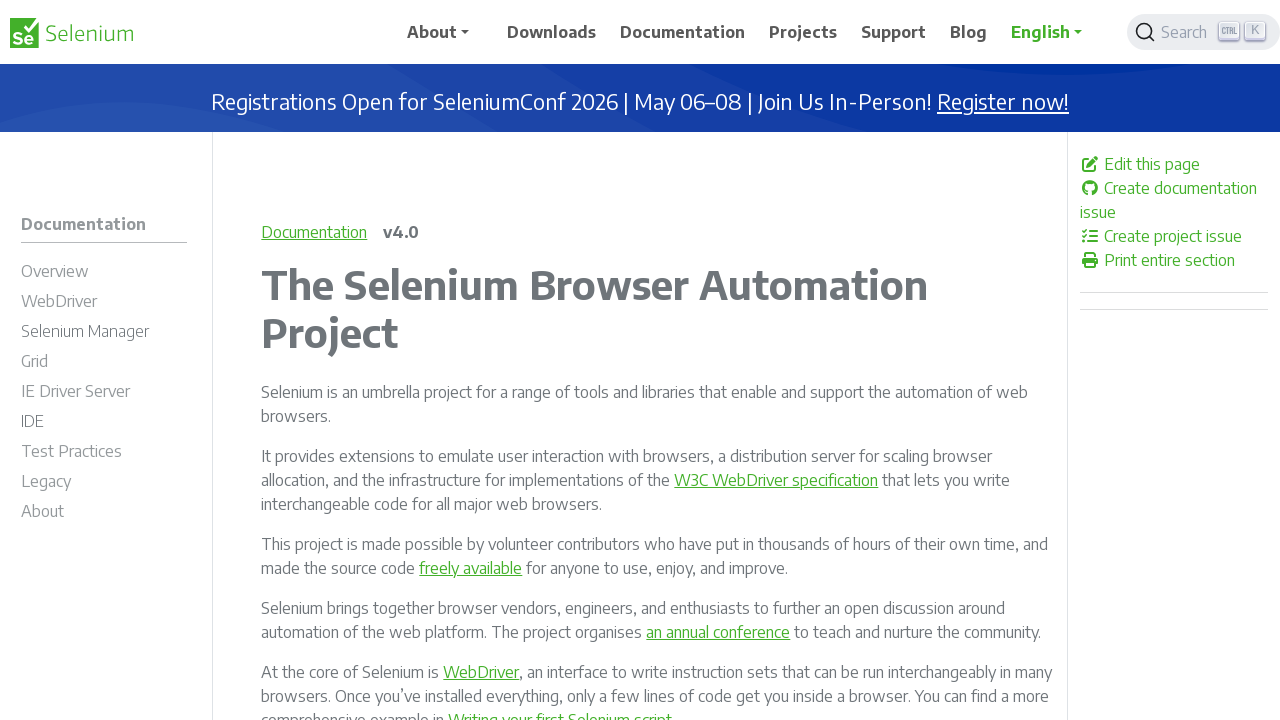